Tests a math exercise page by reading two numbers from the page, calculating their sum, selecting the sum from a dropdown menu, and submitting the answer

Starting URL: http://suninjuly.github.io/selects1.html

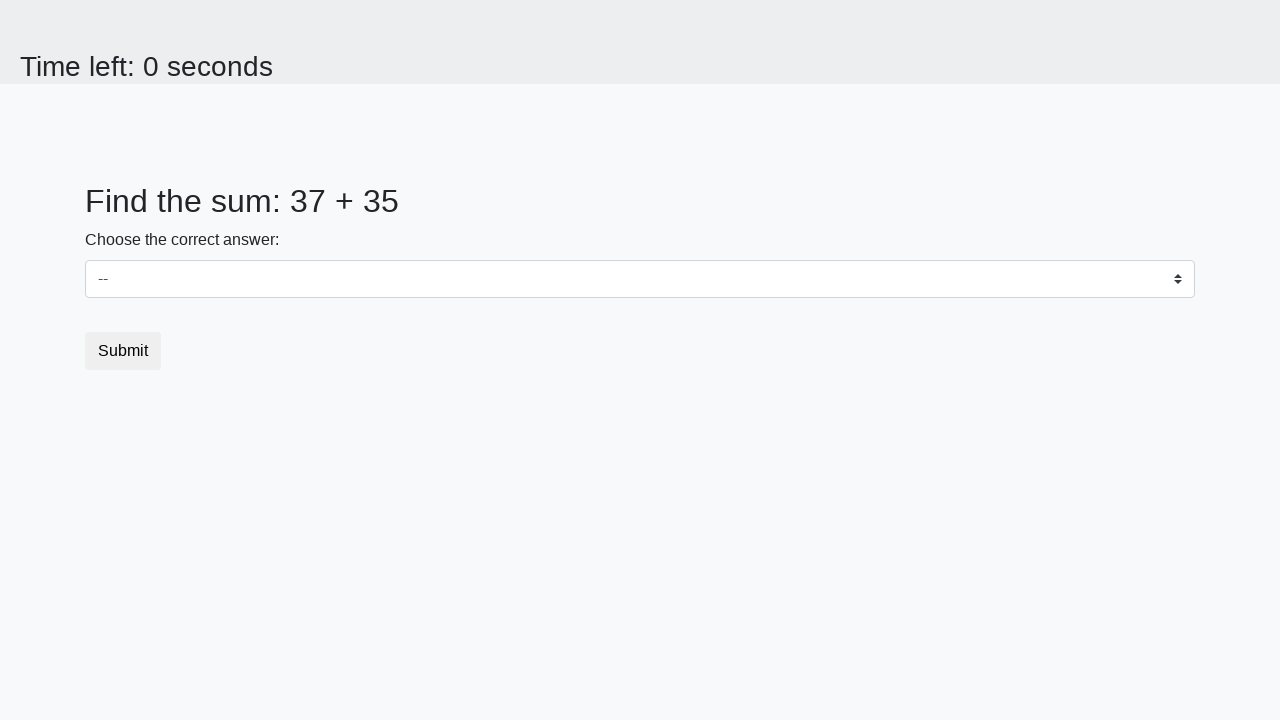

Retrieved first number from page
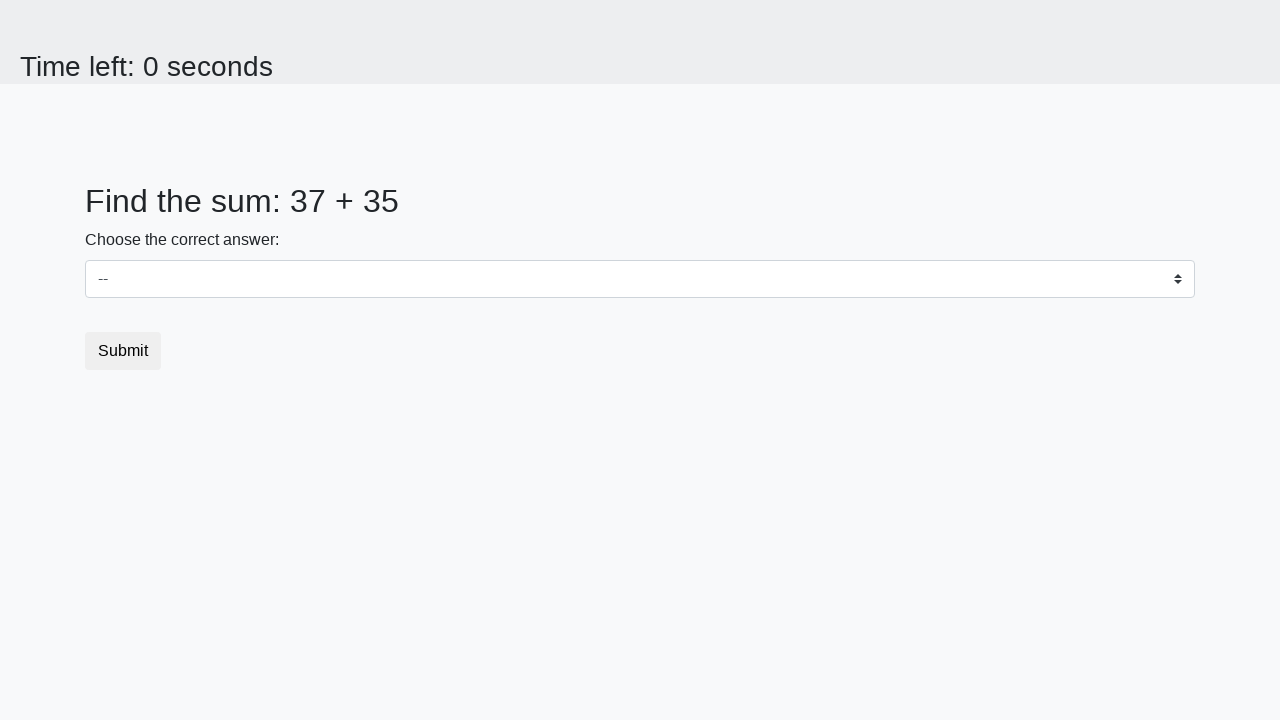

Retrieved second number from page
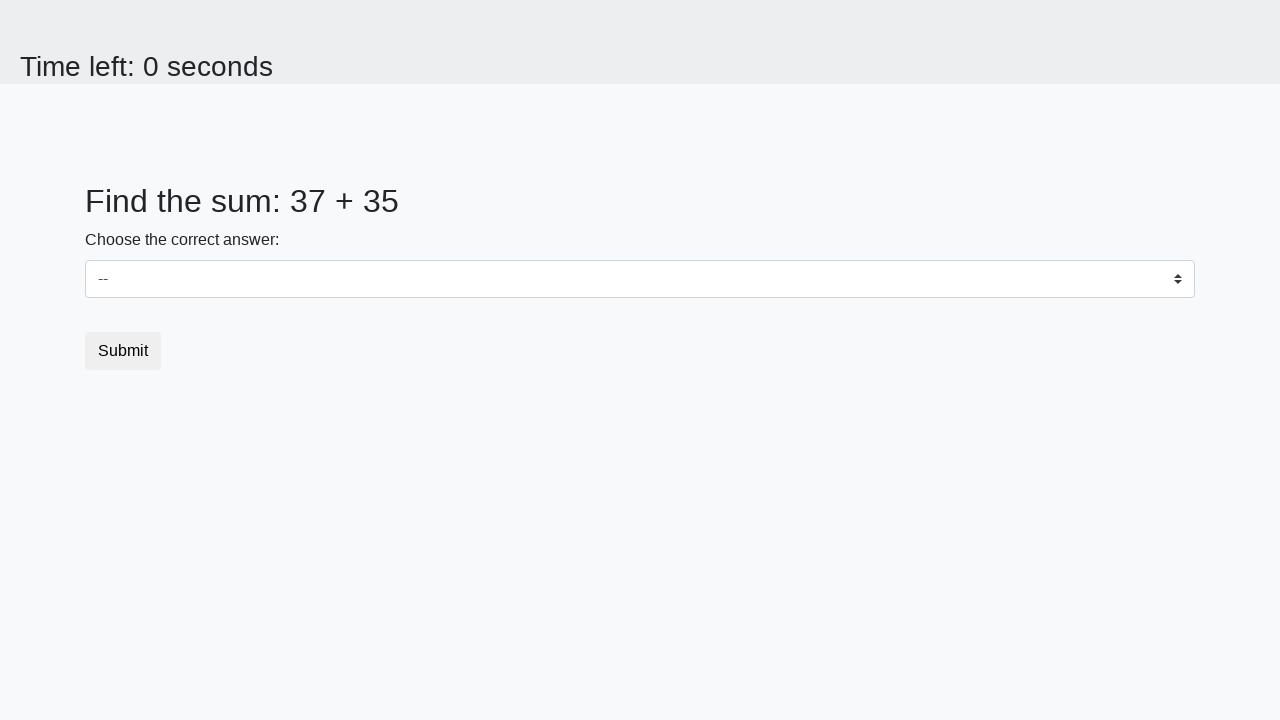

Calculated sum: 37 + 35 = 72
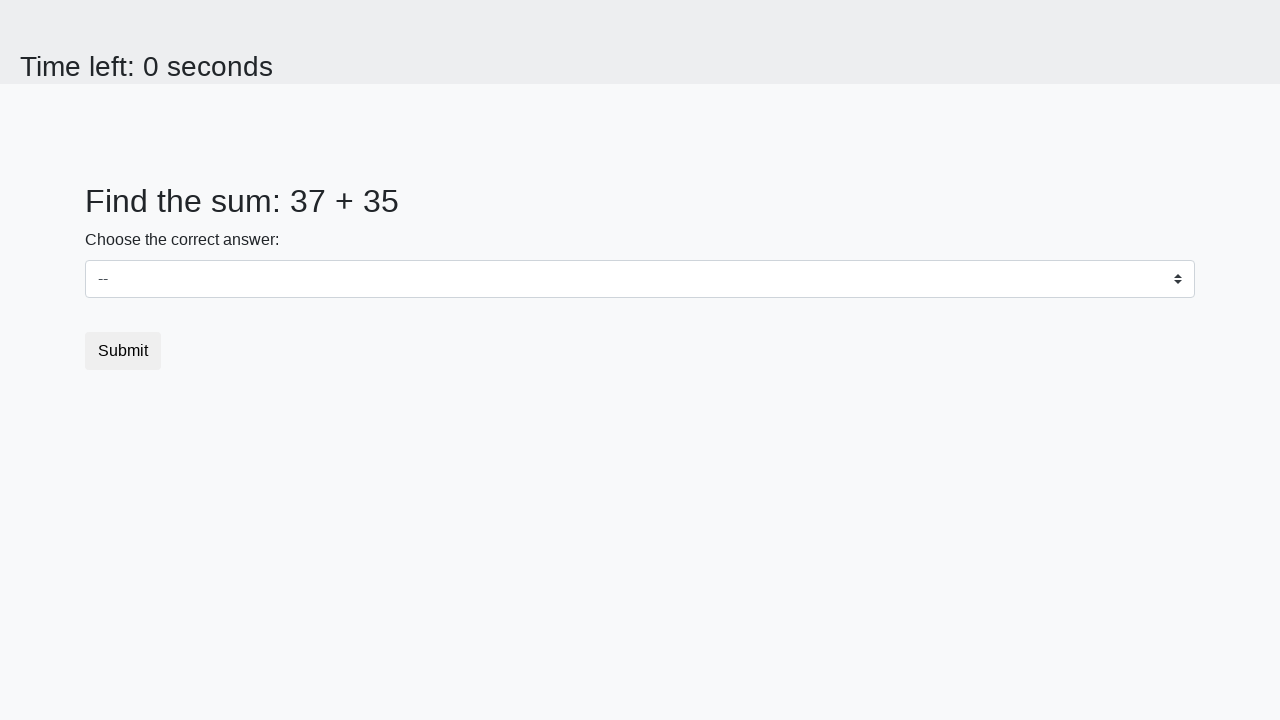

Selected sum value '72' from dropdown menu on .custom-select
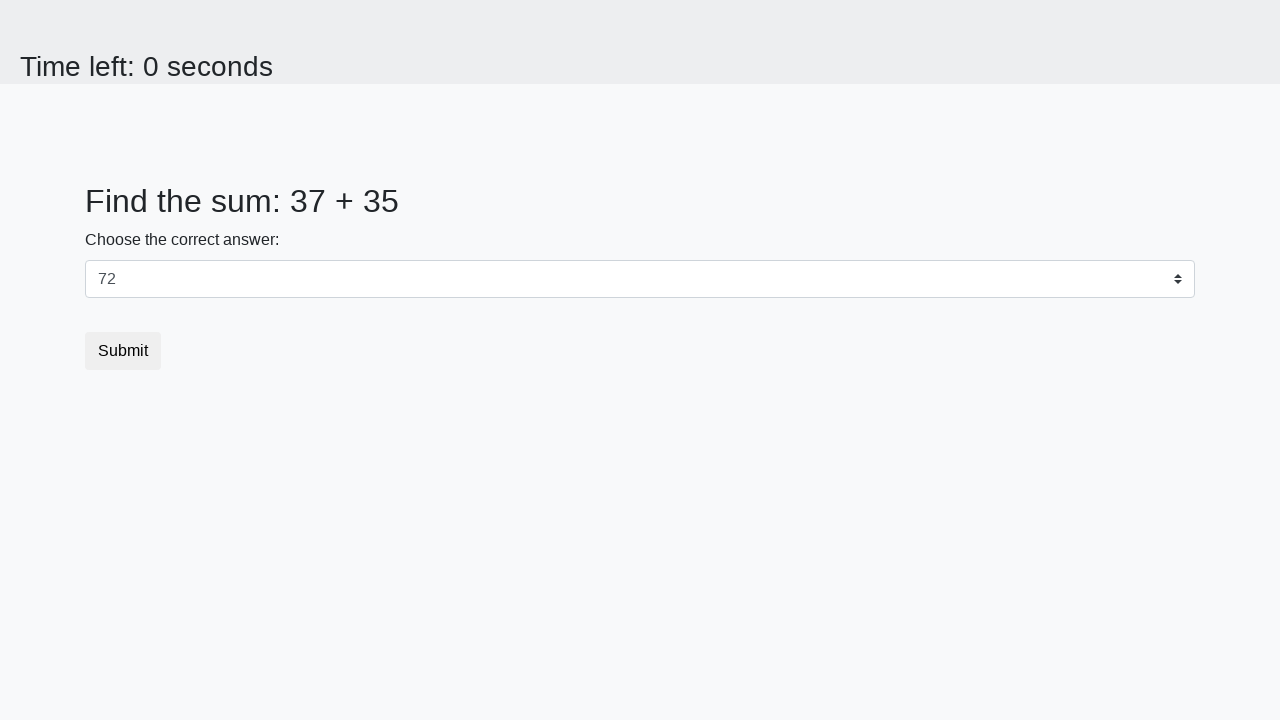

Clicked submit button to submit the answer at (123, 351) on .btn-default
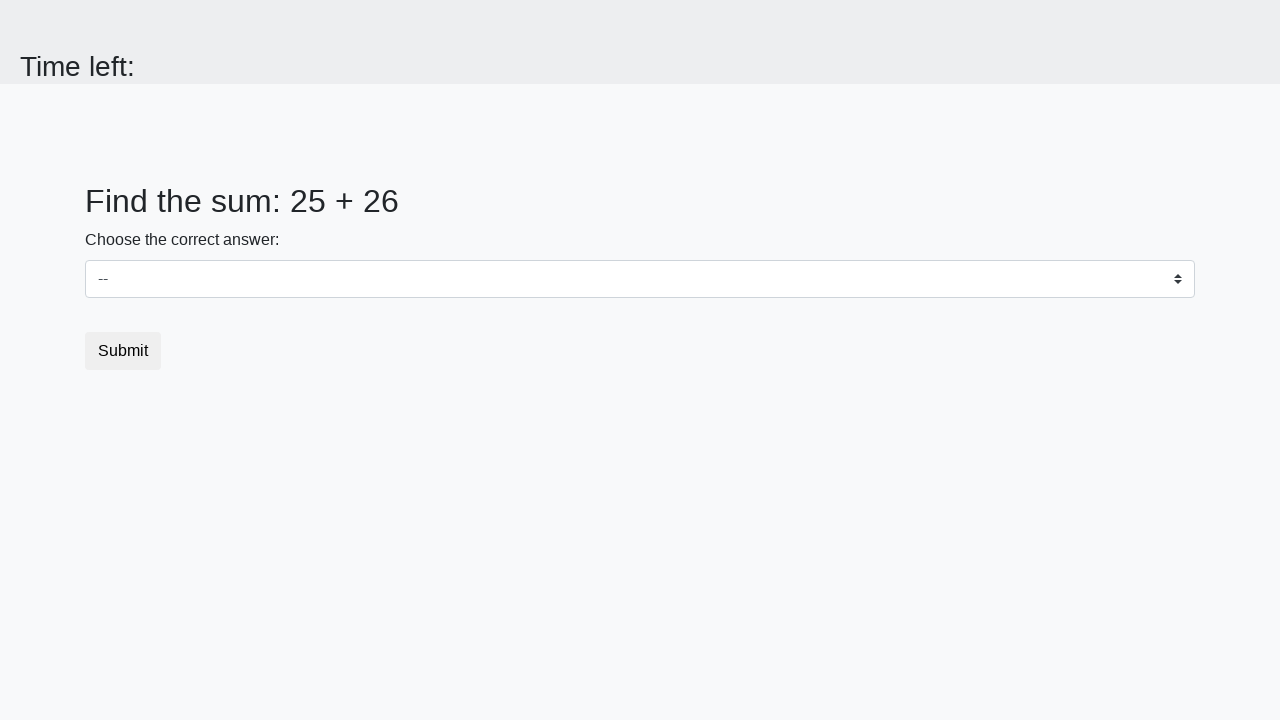

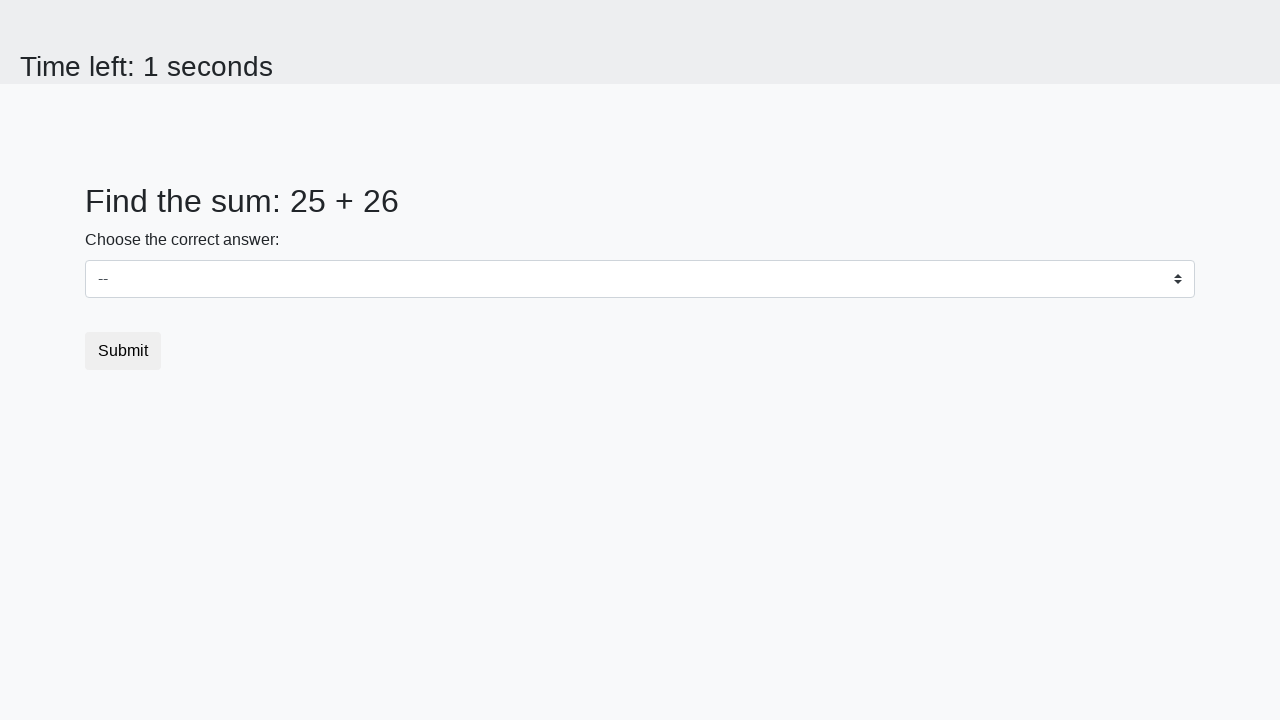